Tests sorting the Due column in ascending order on table1 by clicking the column header and verifying the values are sorted correctly

Starting URL: http://the-internet.herokuapp.com/tables

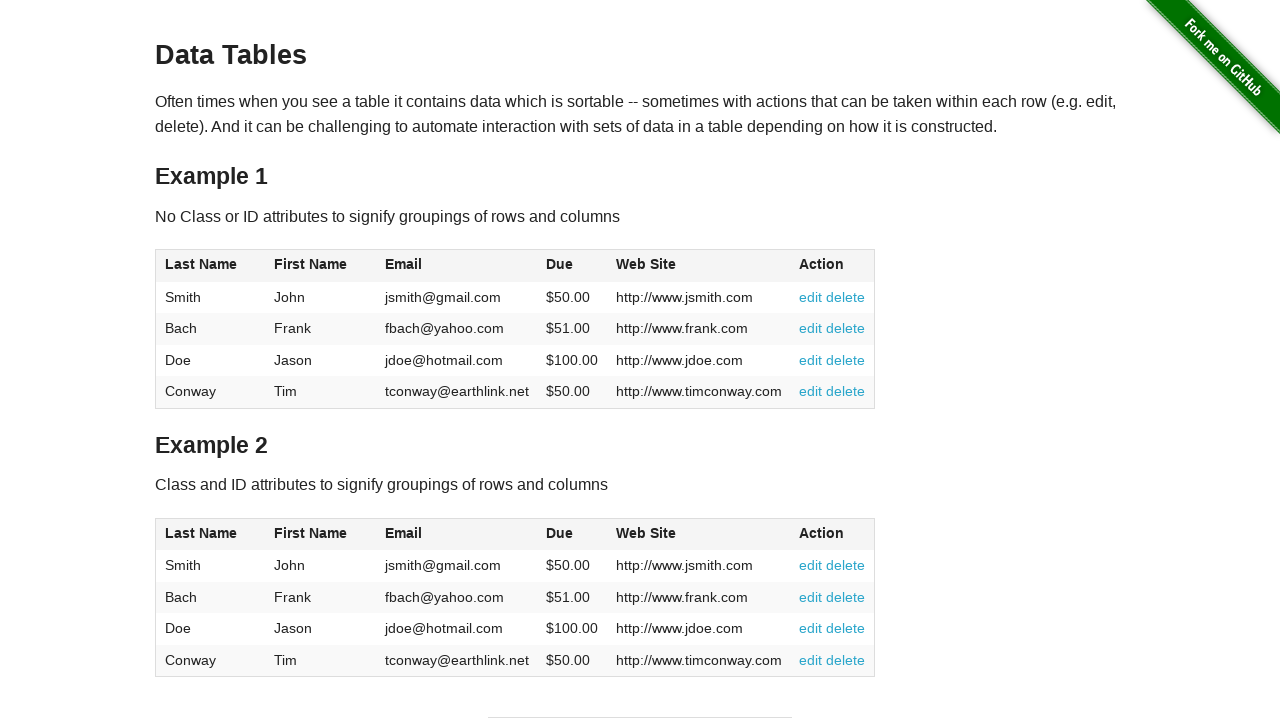

Clicked Due column header (4th column) to sort in ascending order at (572, 266) on #table1 thead tr th:nth-of-type(4)
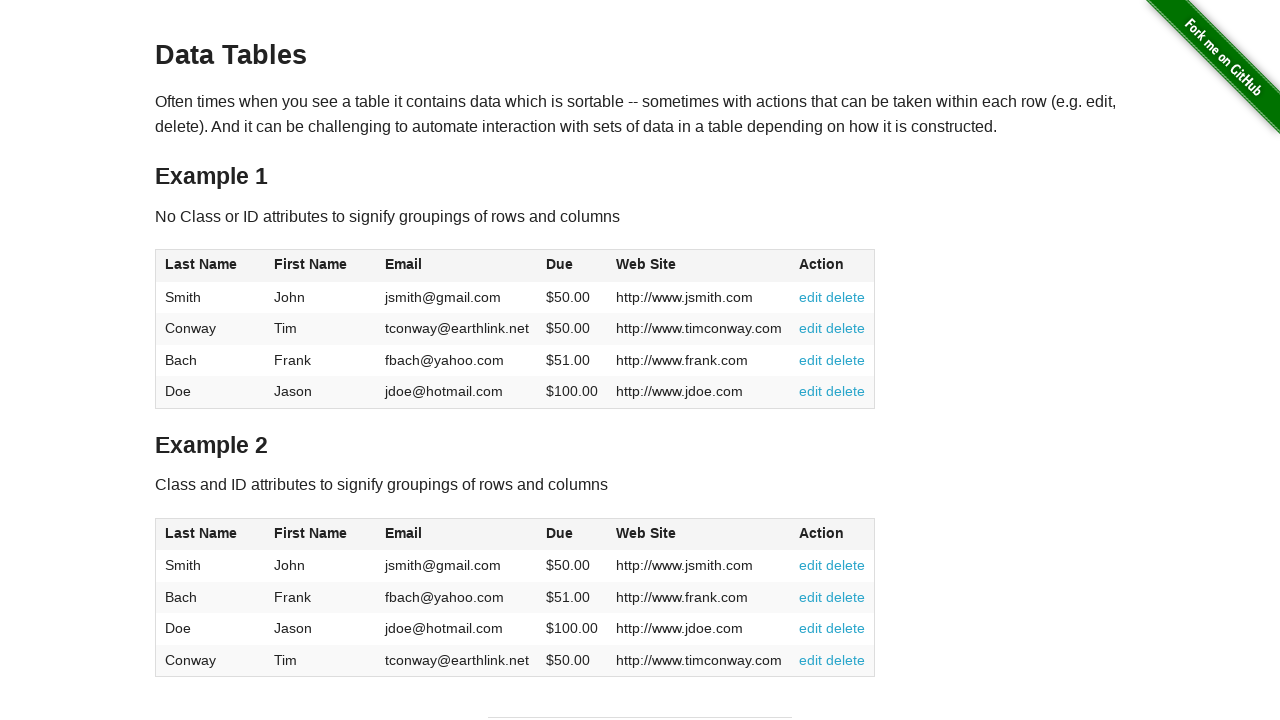

Table updated after clicking Due column header
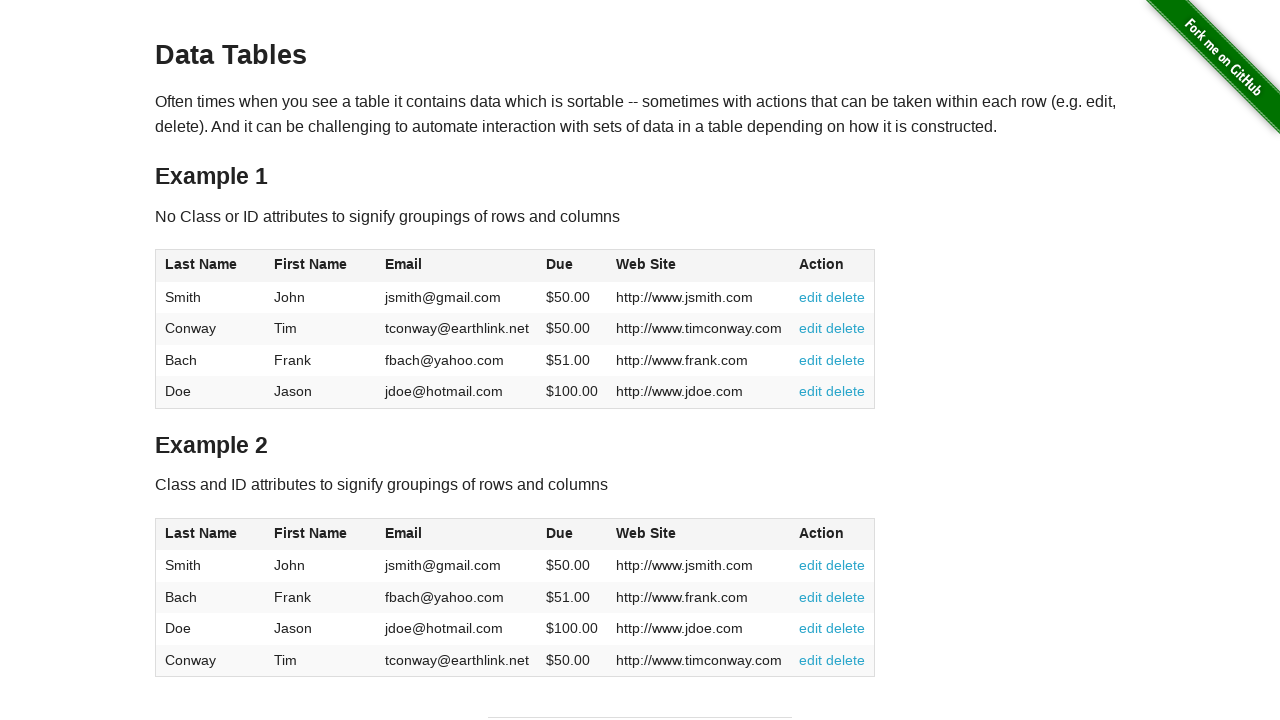

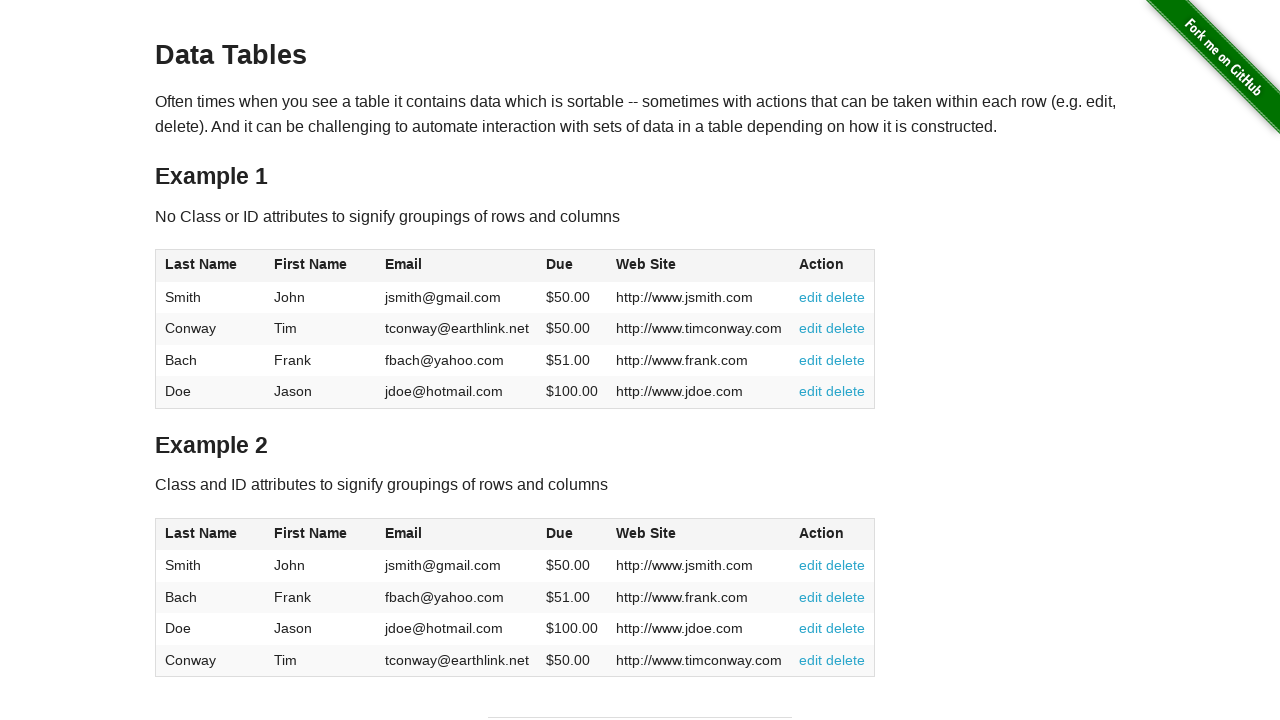